Tests auto-waiting behavior by clicking an AJAX button and waiting for the success message to appear, then verifying the loaded content

Starting URL: http://uitestingplayground.com/ajax

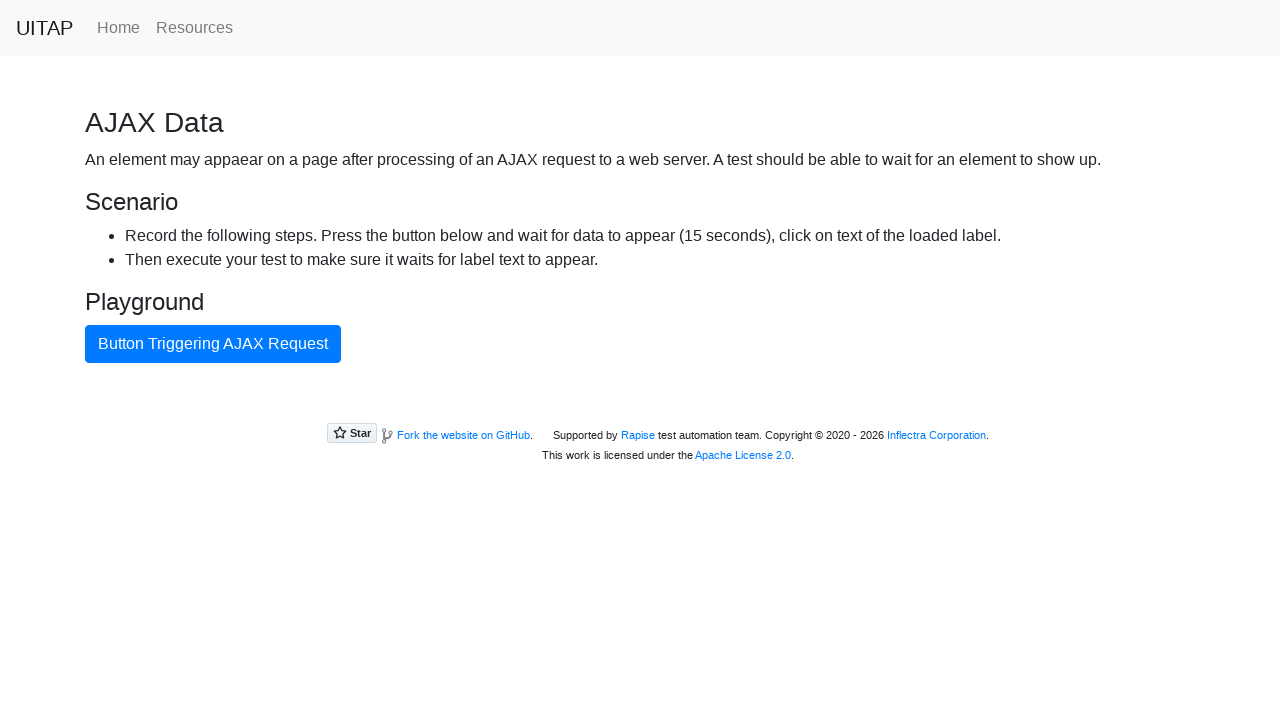

Clicked the AJAX button to trigger the request at (213, 344) on internal:text="Button Triggering AJAX Request"i
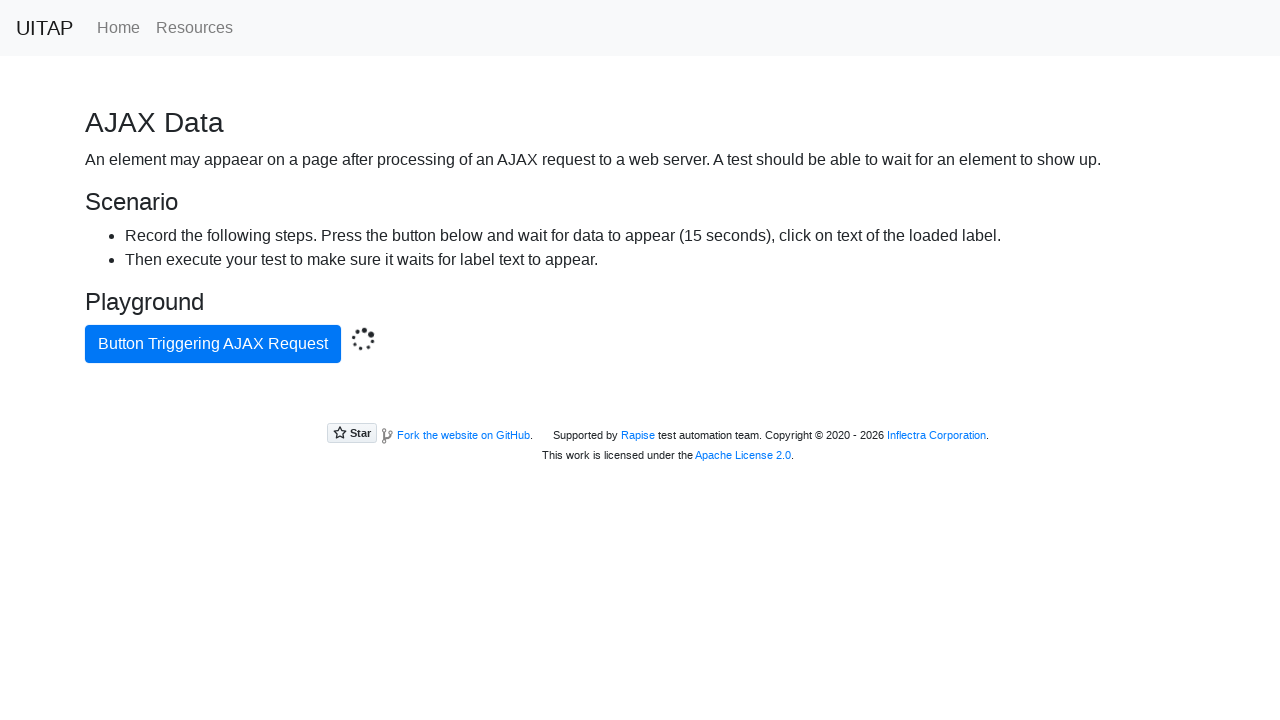

Waited for success message element to be attached
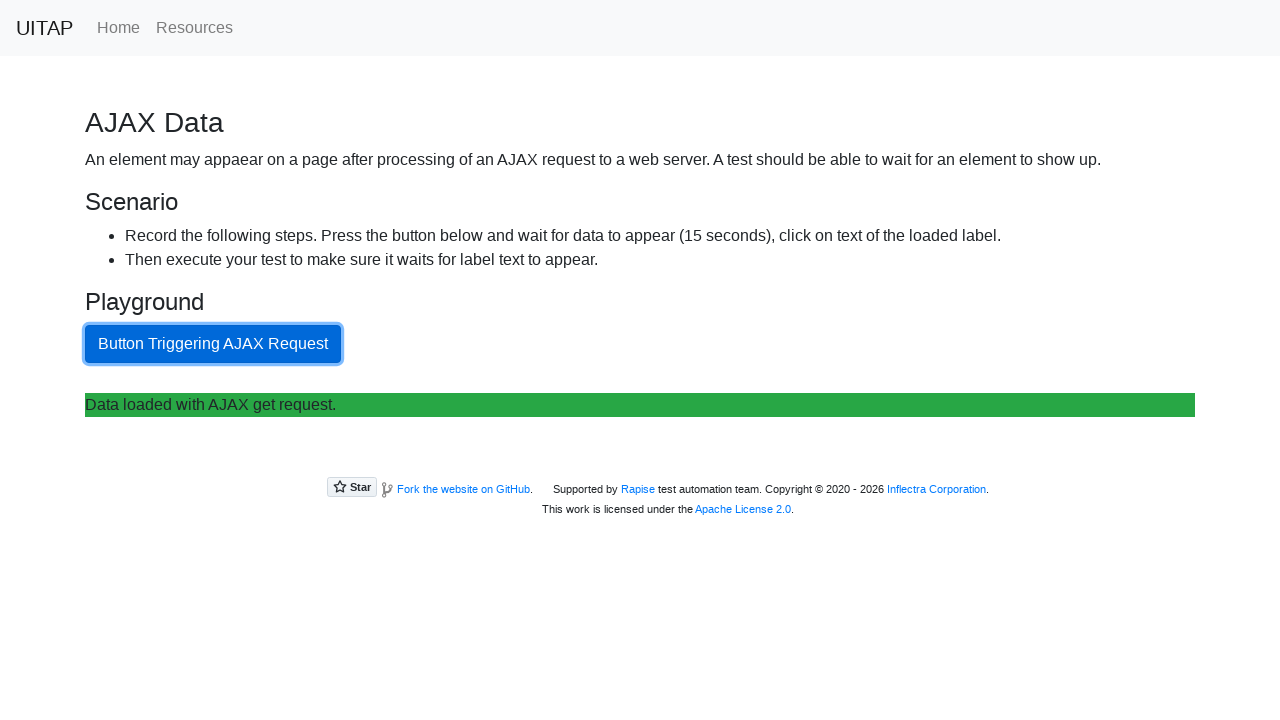

Retrieved text content from success message
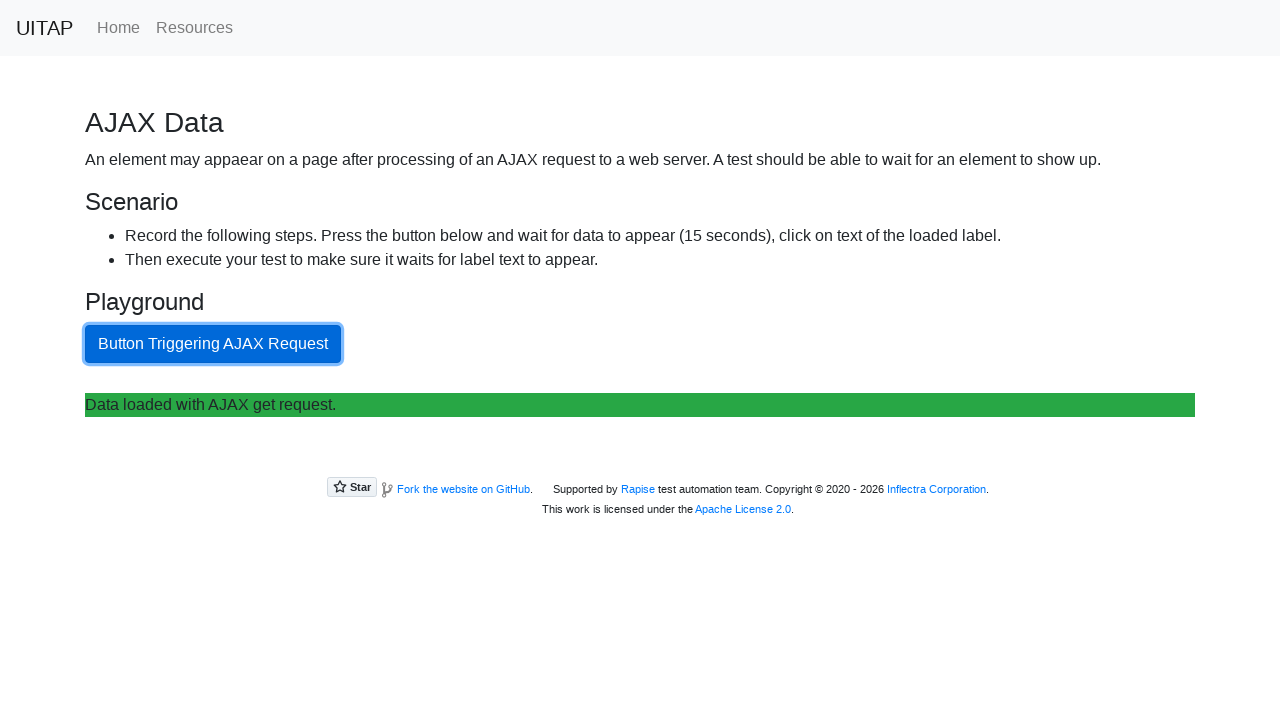

Verified success message contains 'Data loaded with AJAX get request.'
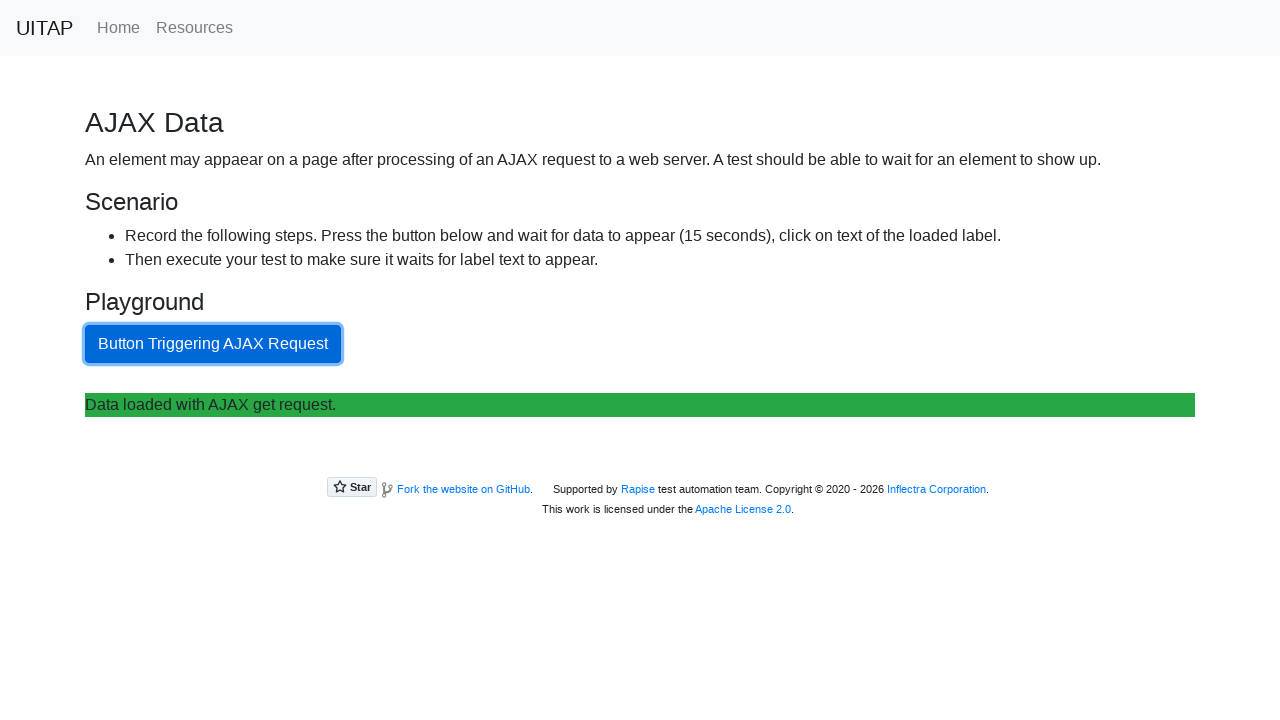

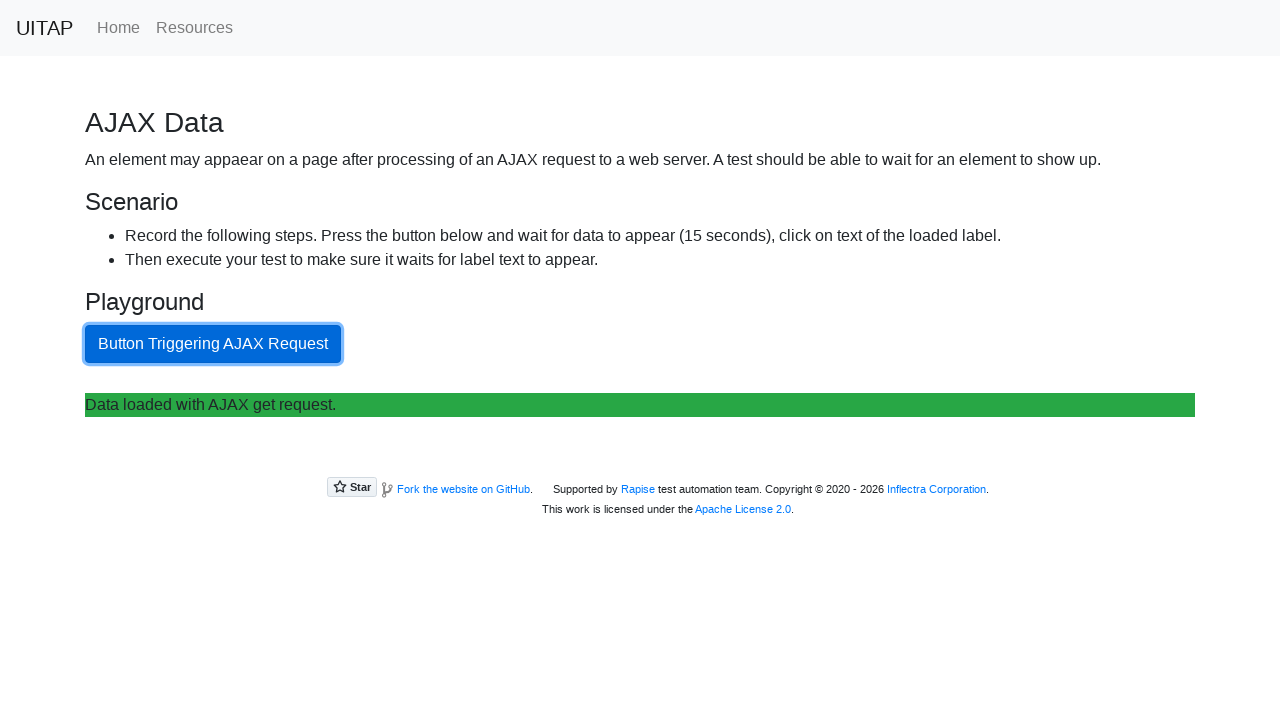